Tests navigation on an e-commerce practice site by clicking on the Shop menu link, then navigating back to the home page, and verifying image elements are present in a specific section.

Starting URL: http://practice.automationtesting.in/

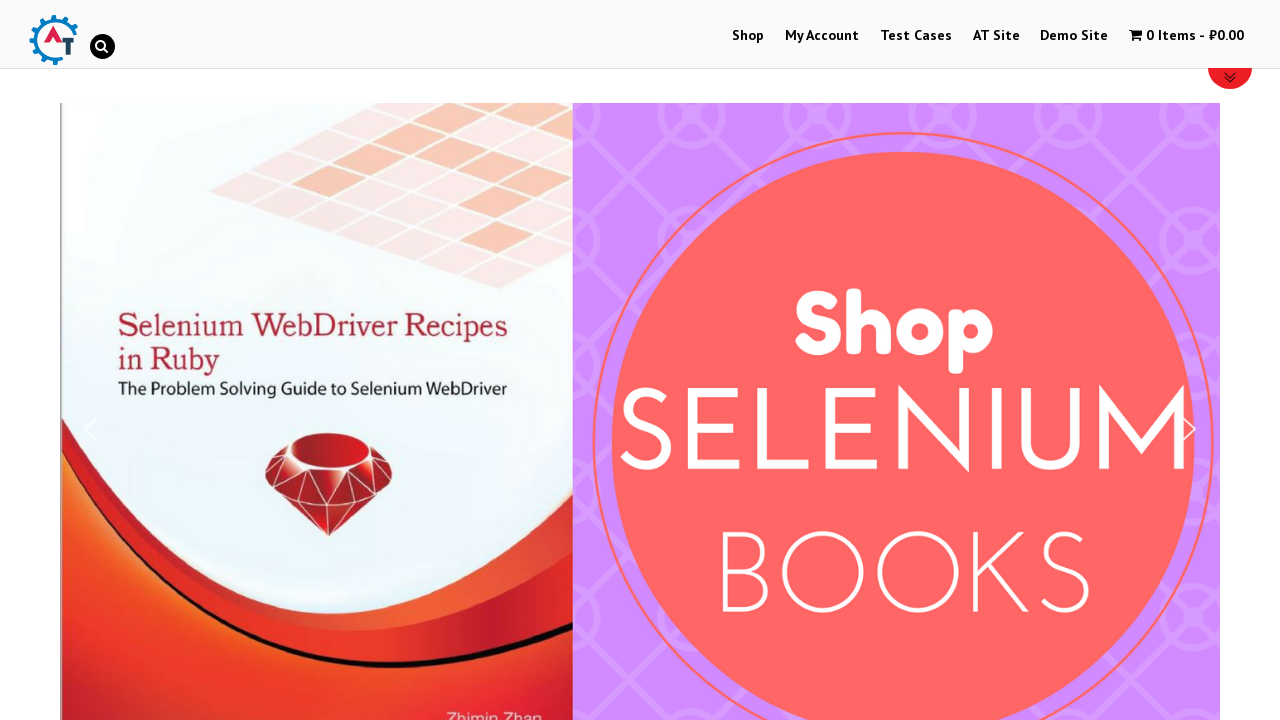

Clicked Shop link in main navigation at (748, 36) on ul.main-nav li:first-child a
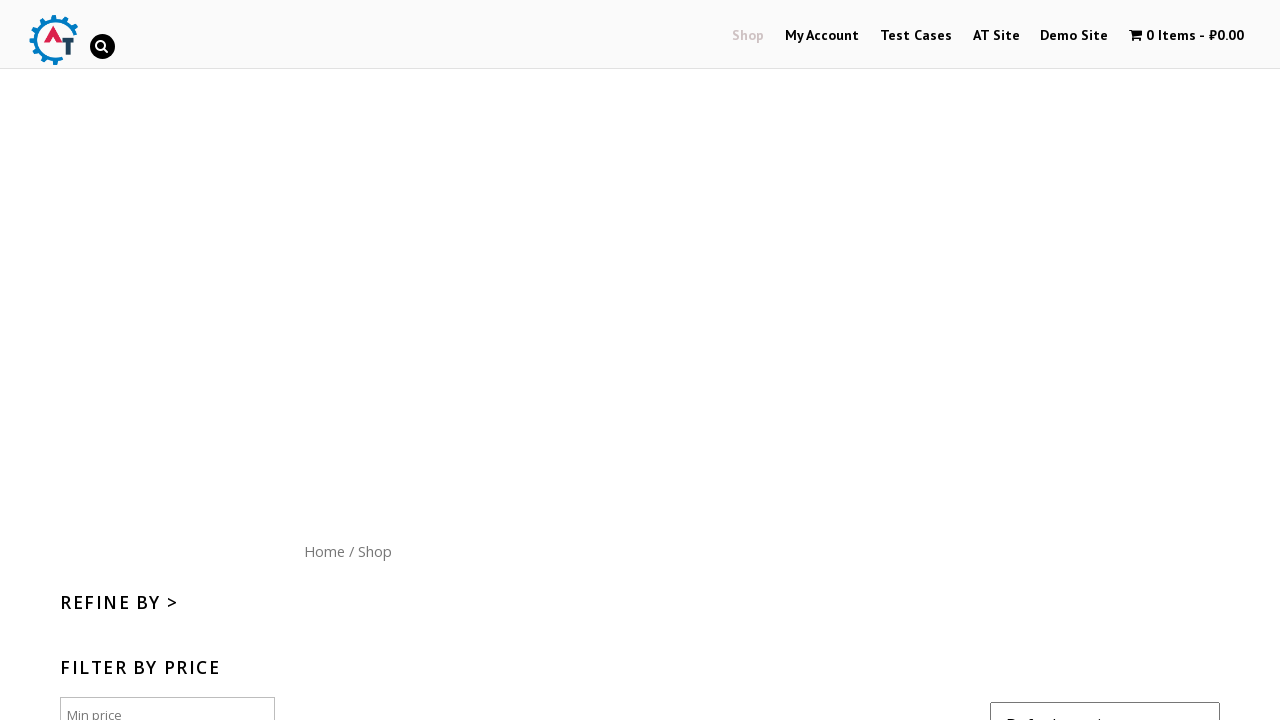

Shop page loaded (networkidle)
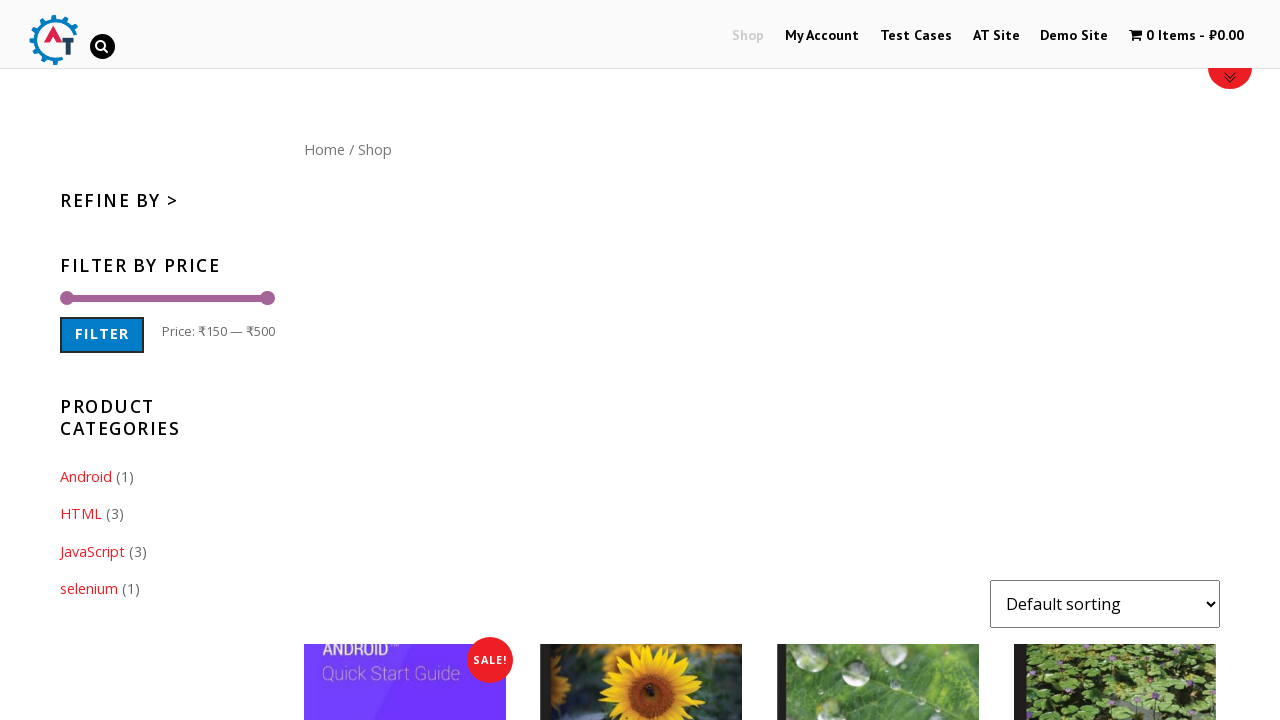

Navigated back to home page
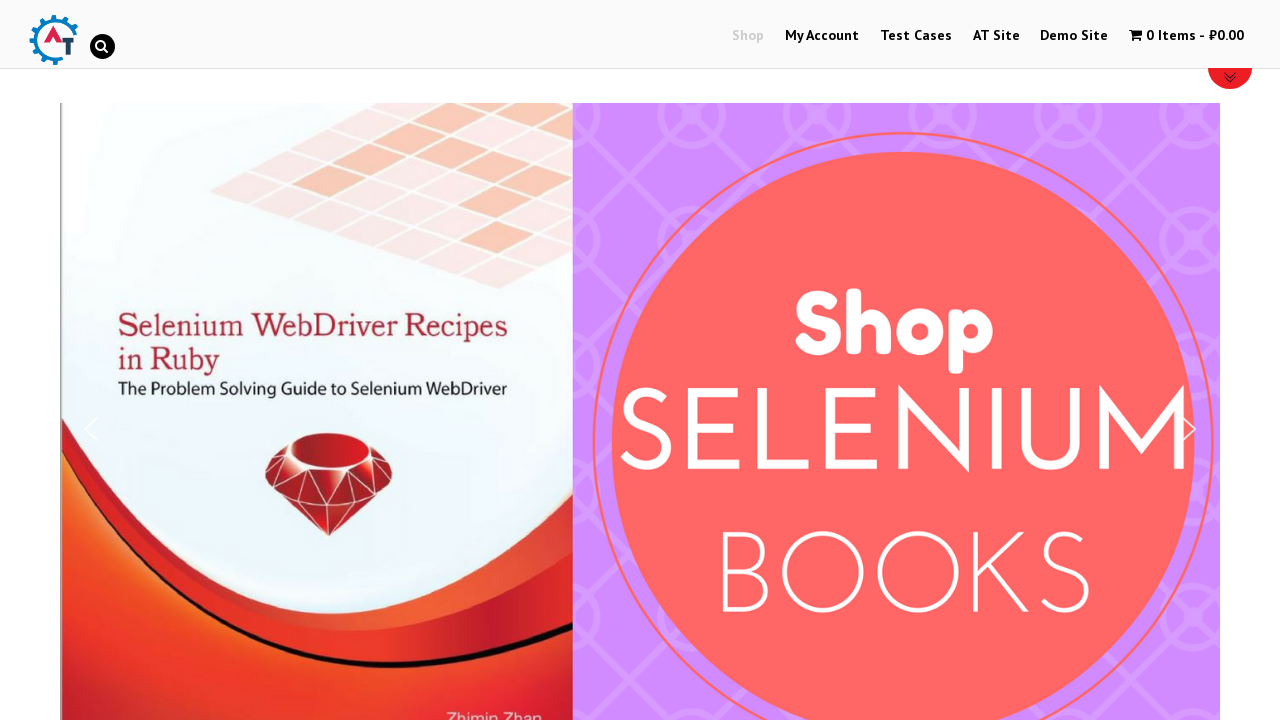

Home page loaded (networkidle)
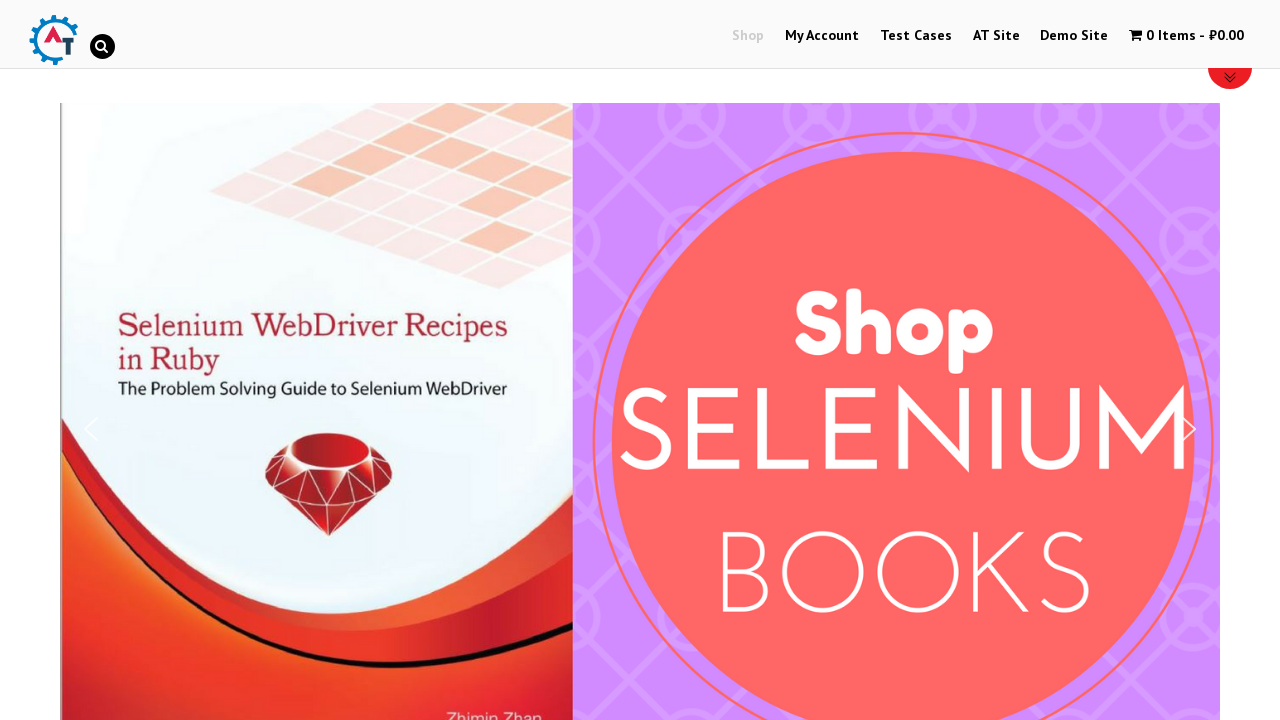

Verified image elements are present in featured section
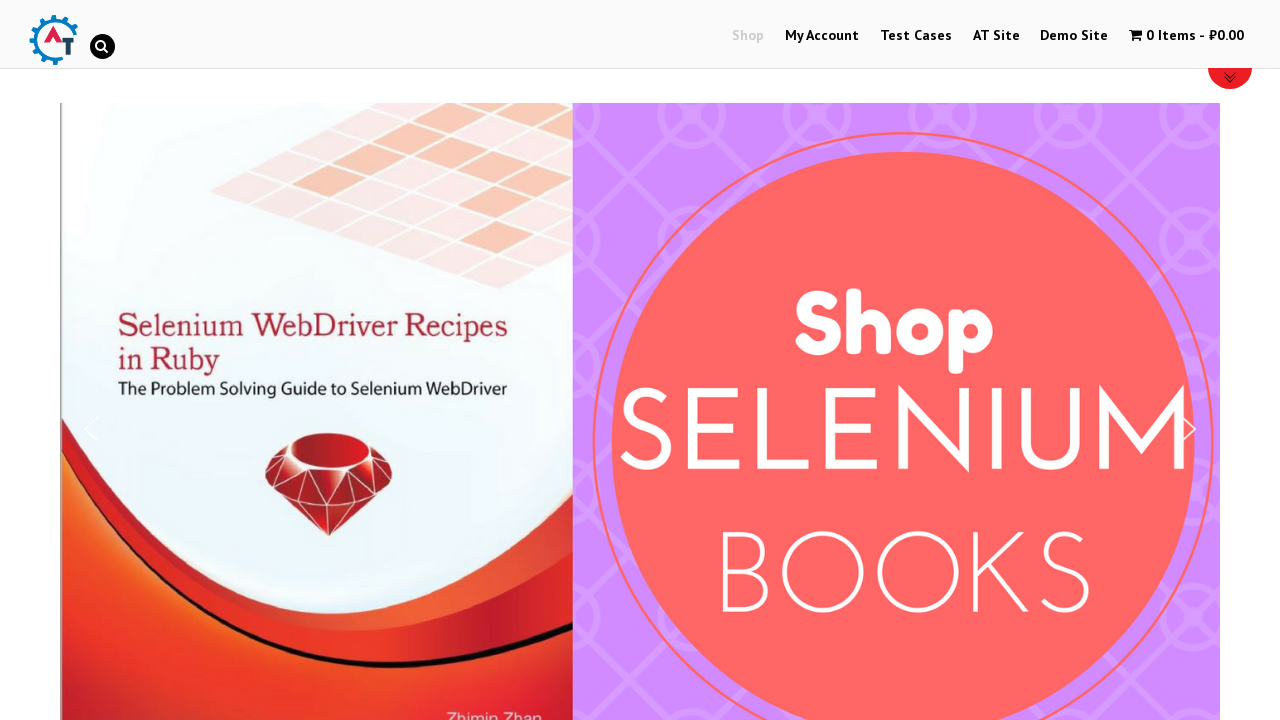

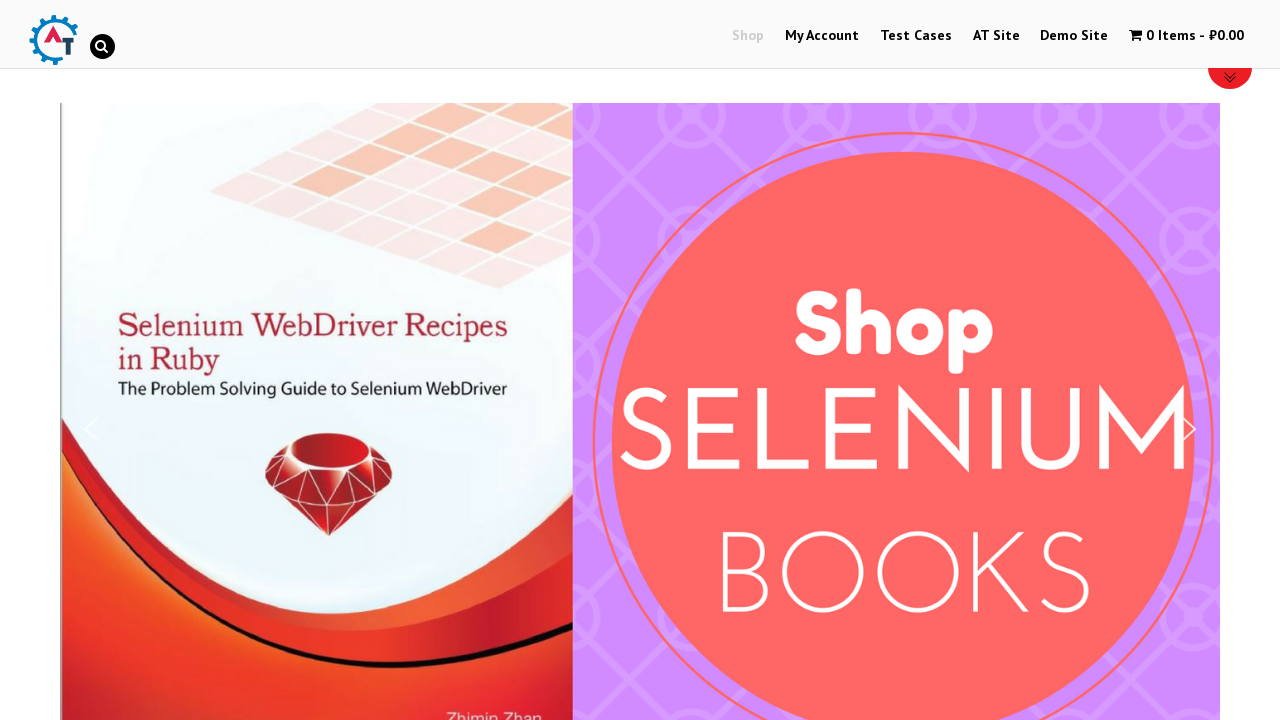